Tests inputting a permanent address into the text box form and verifying it appears in the output

Starting URL: https://demoqa.com

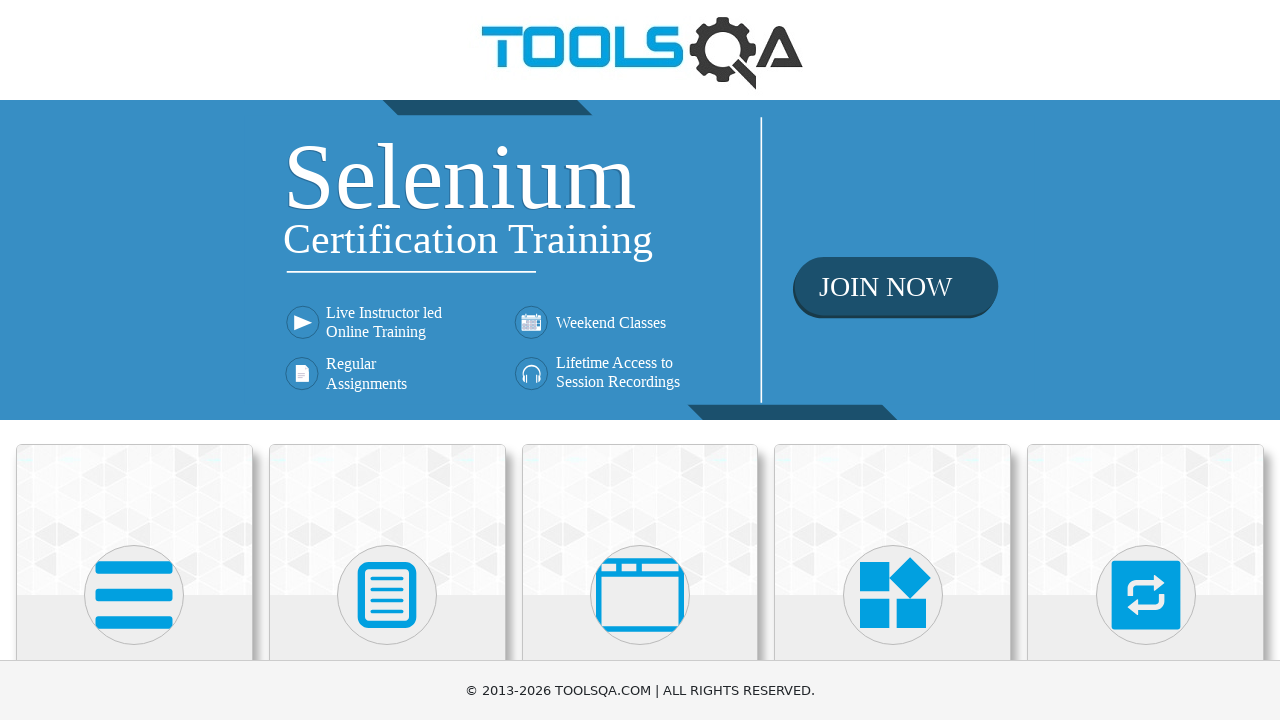

Clicked on Elements card at (134, 520) on div.card:has-text('Elements')
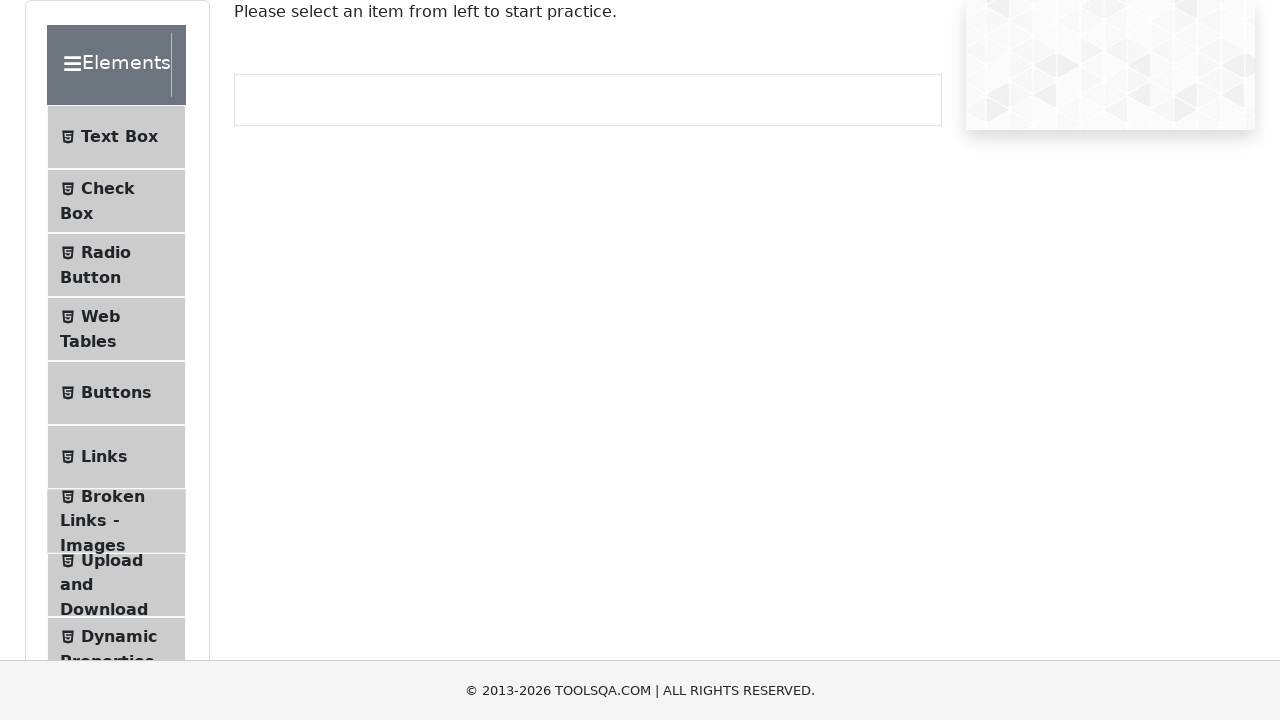

Clicked on Text Box menu item at (119, 137) on text=Text Box
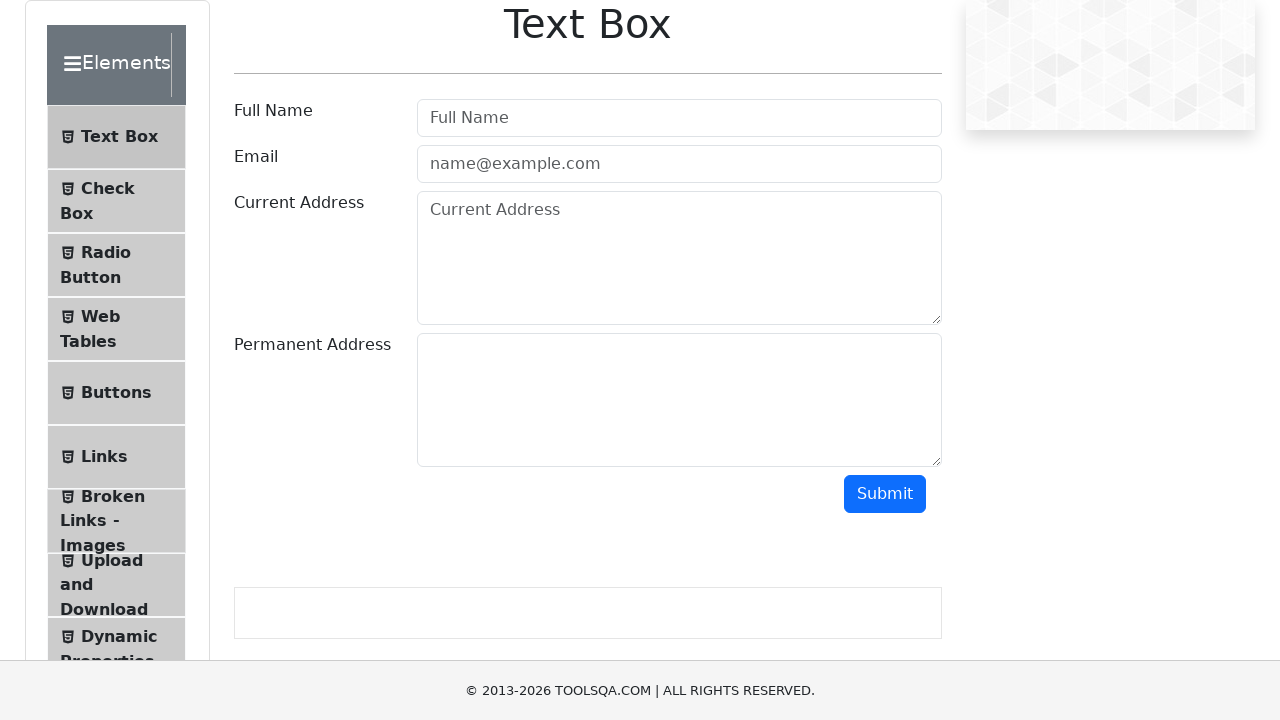

Text Box page loaded
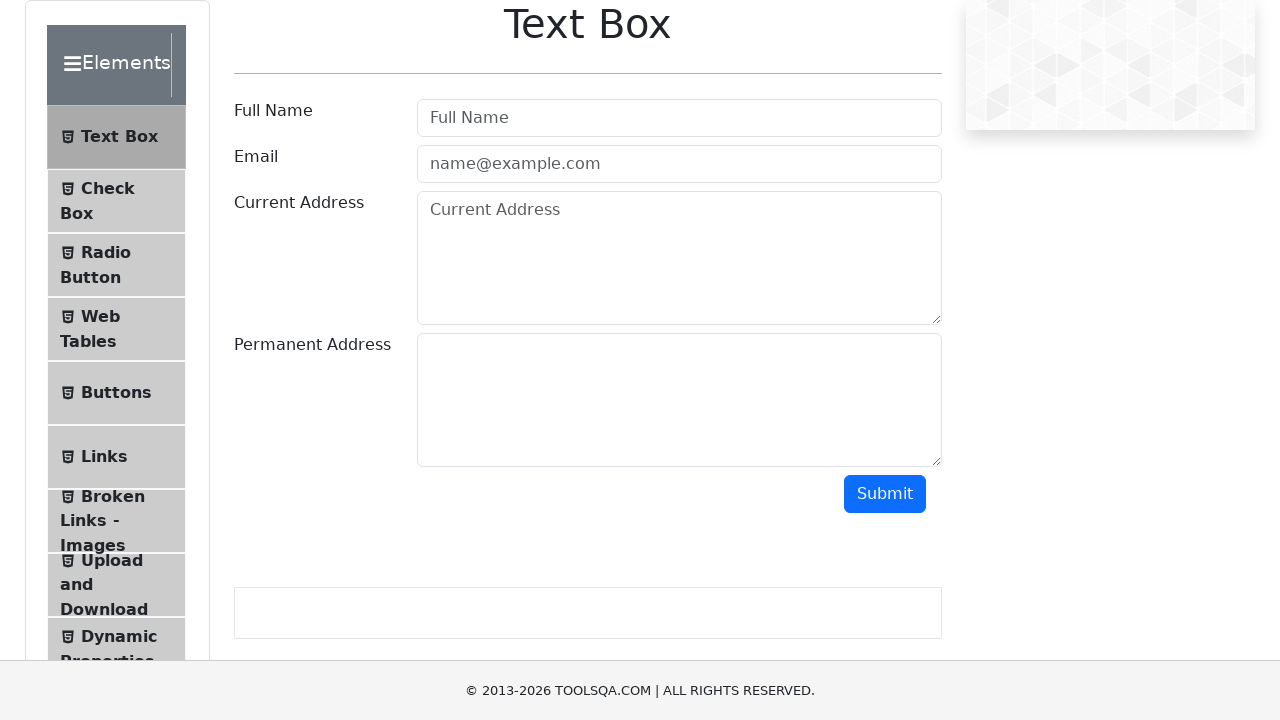

Entered permanent address '456 Oak Avenue, Chicago, IL 60601' into text box on #permanentAddress
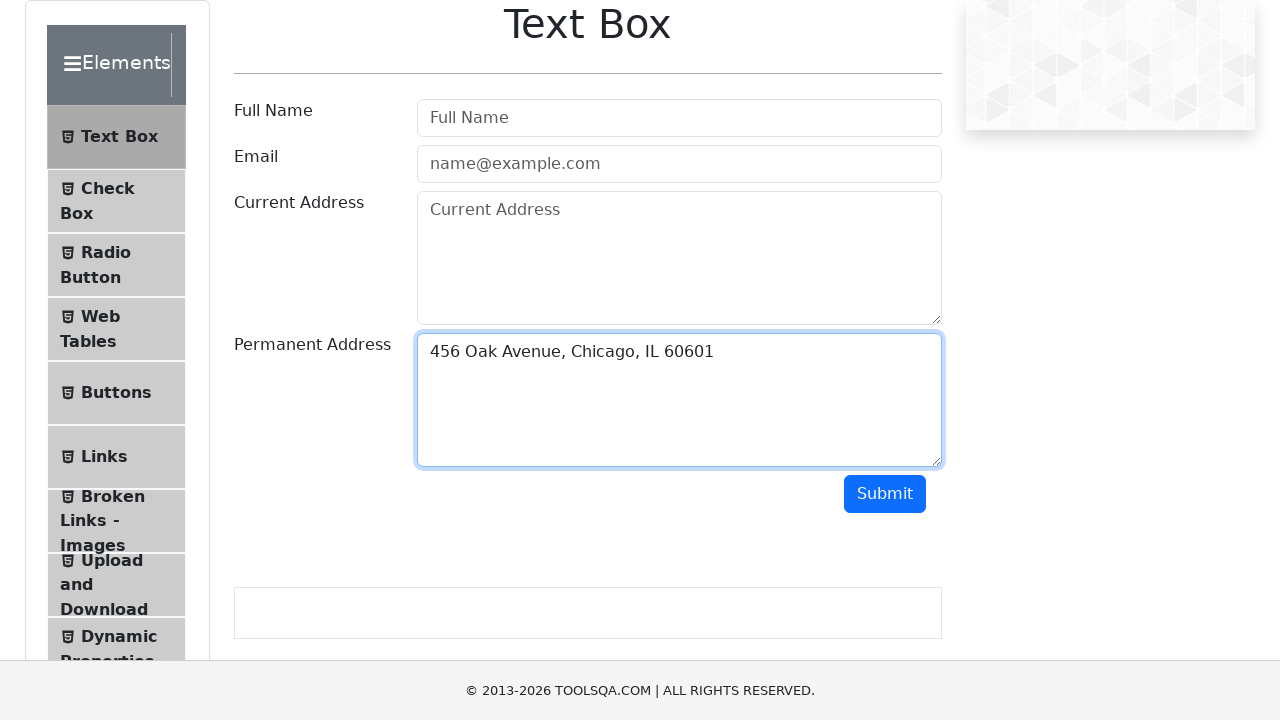

Clicked submit button at (885, 494) on #submit
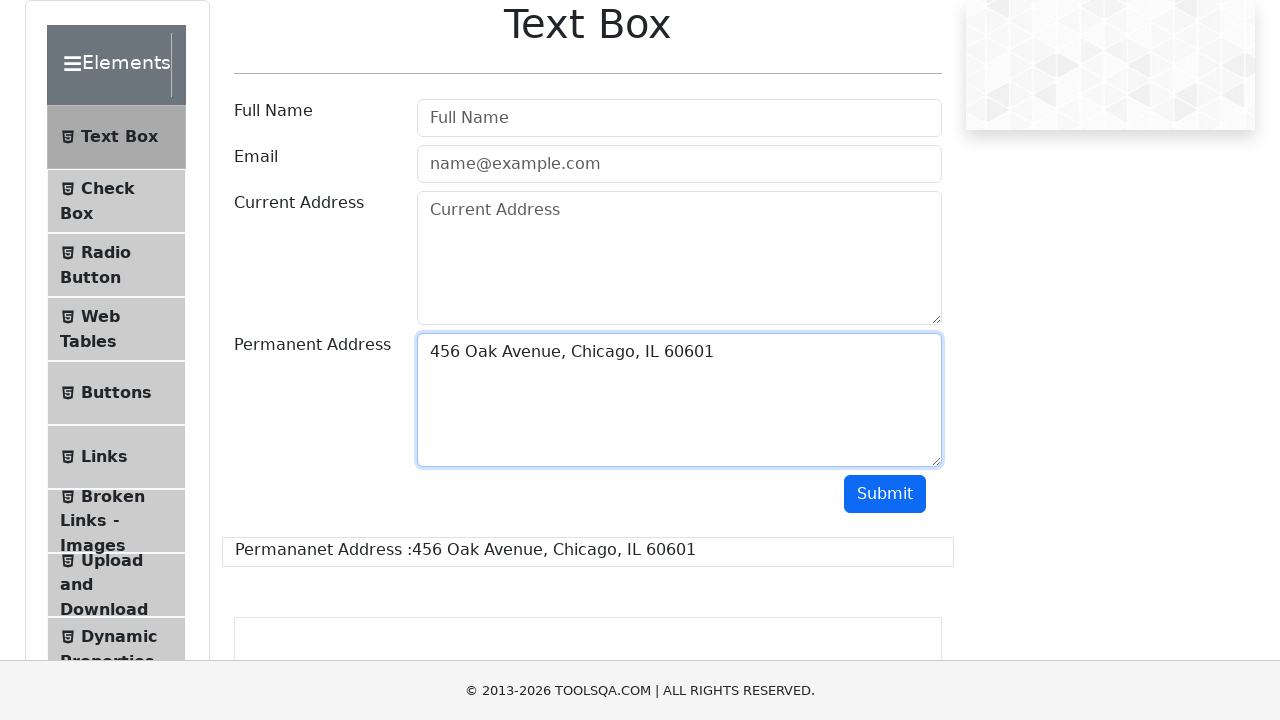

Output section appeared with submitted address
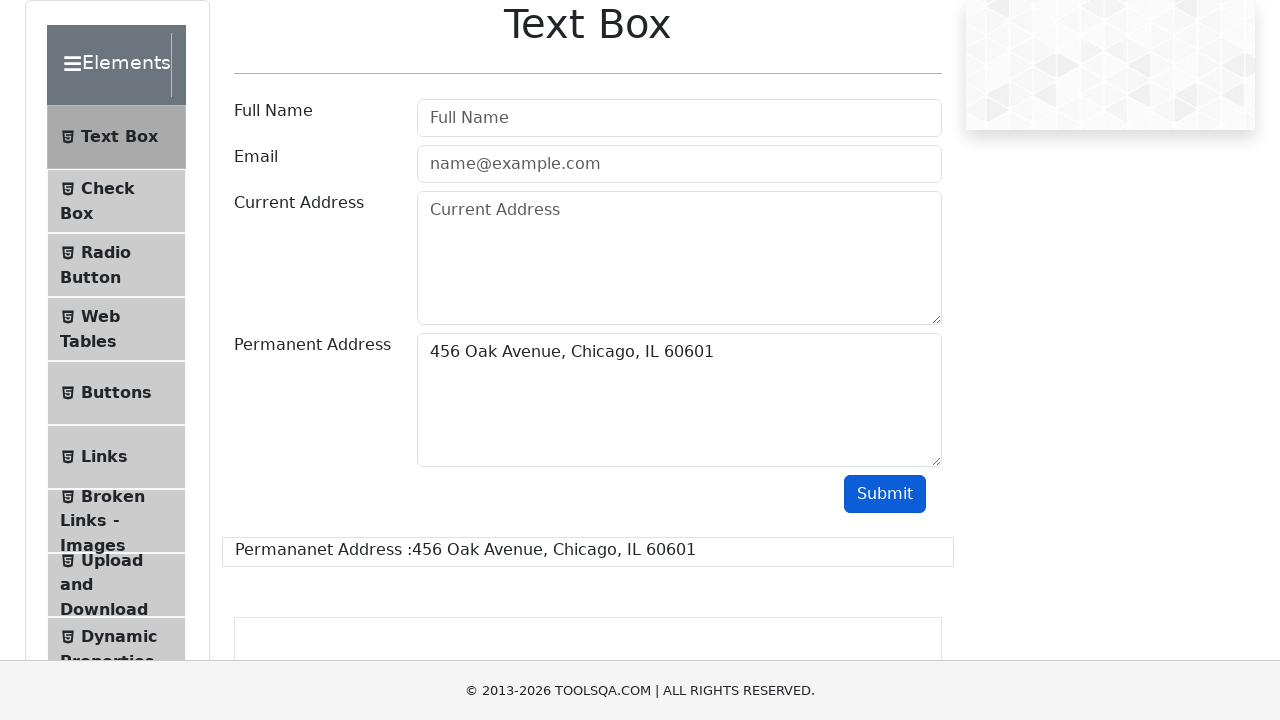

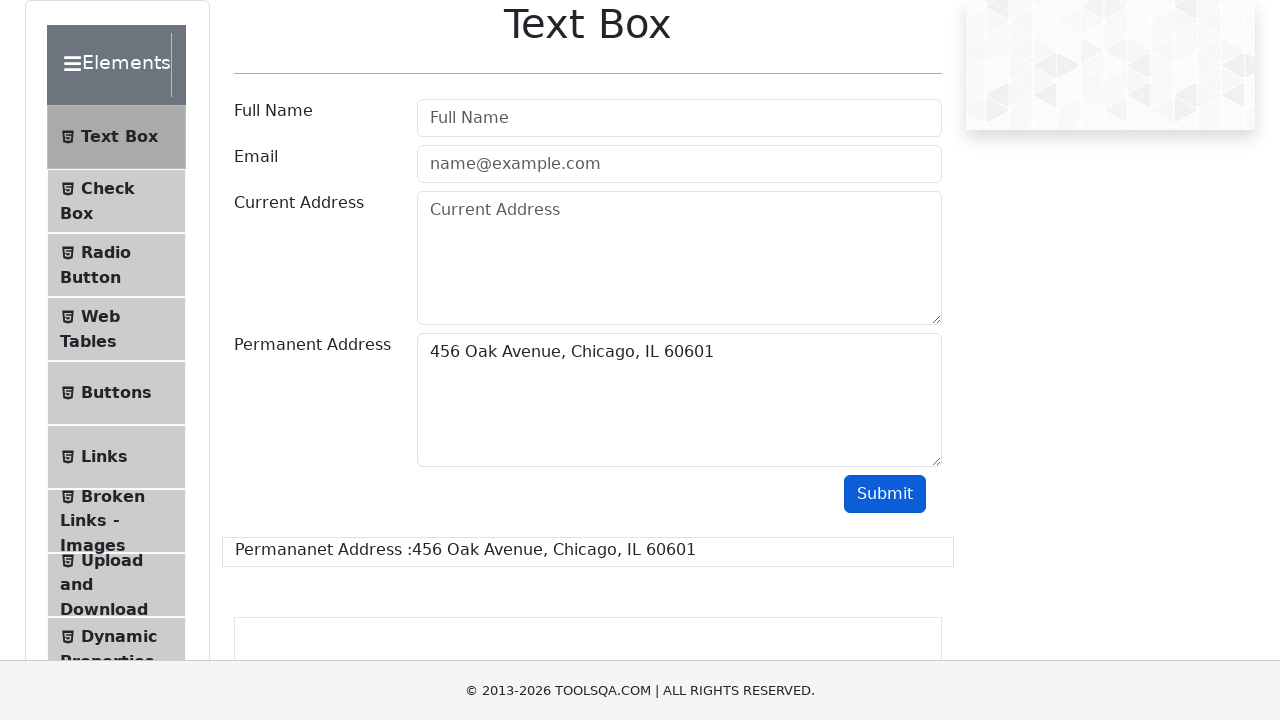